Demonstrates browser window management by maximizing the window, resizing it to custom dimensions, repositioning it on screen, and entering fullscreen mode.

Starting URL: https://the-internet.herokuapp.com/

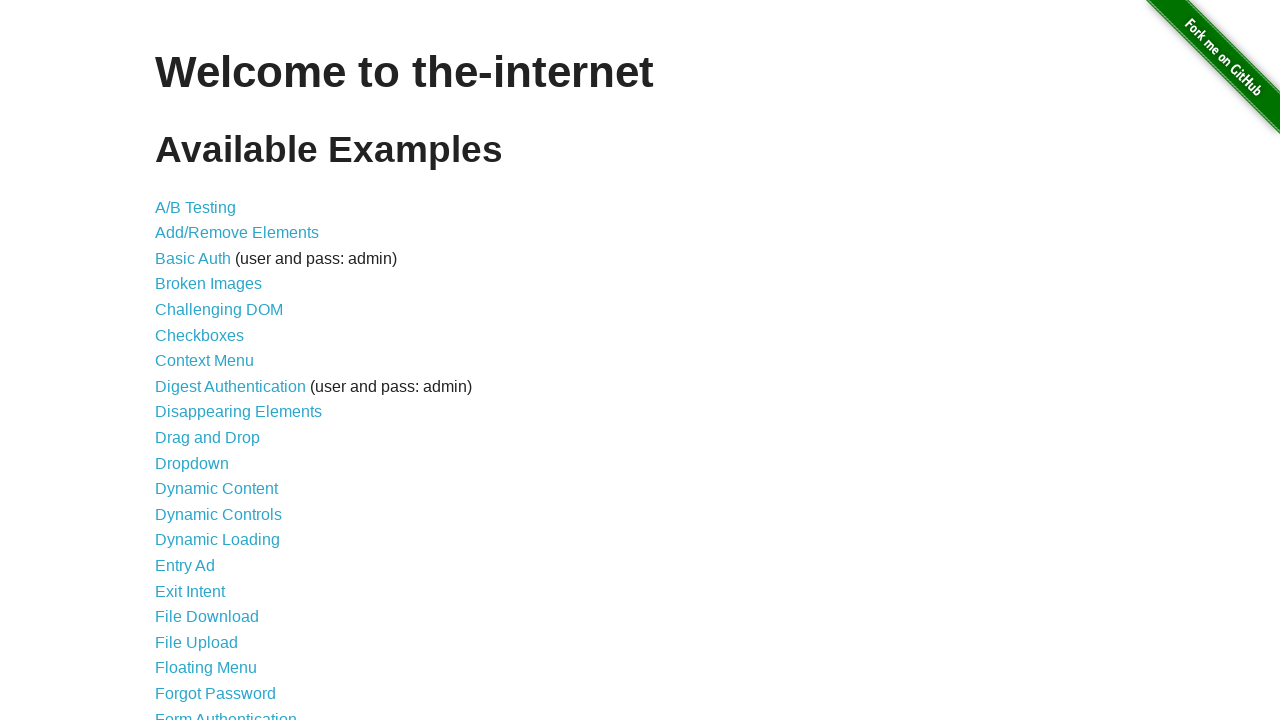

Set viewport to 1920x1080 to maximize browser window
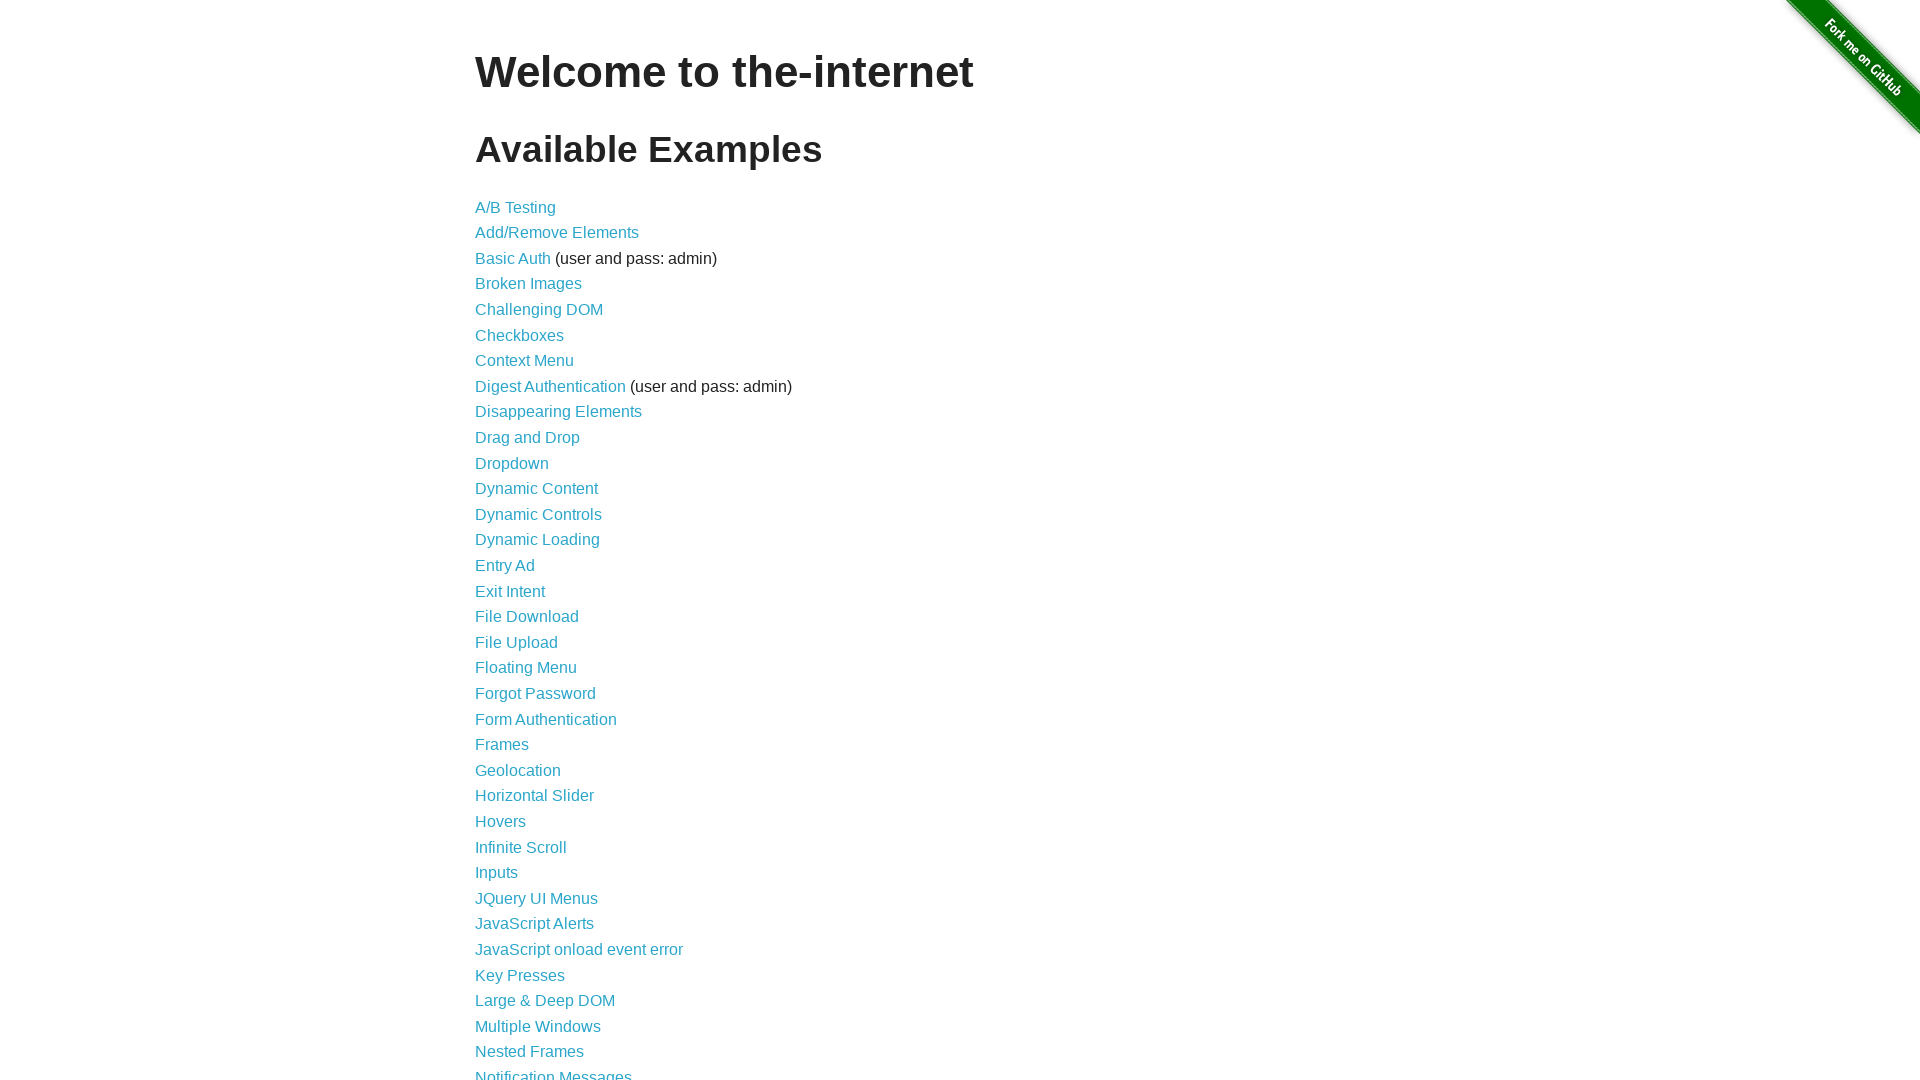

Resized viewport to custom dimensions 800x600
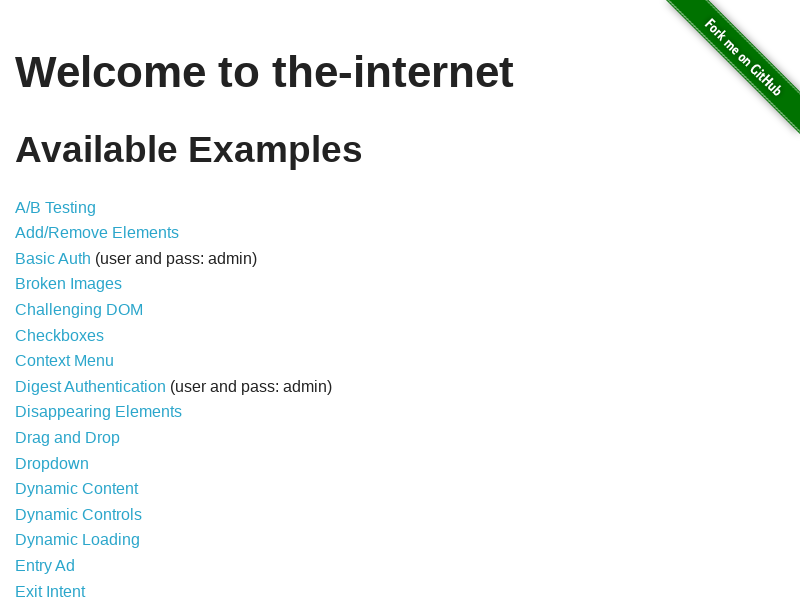

Retrieved viewport size - Width: 800, Height: 600
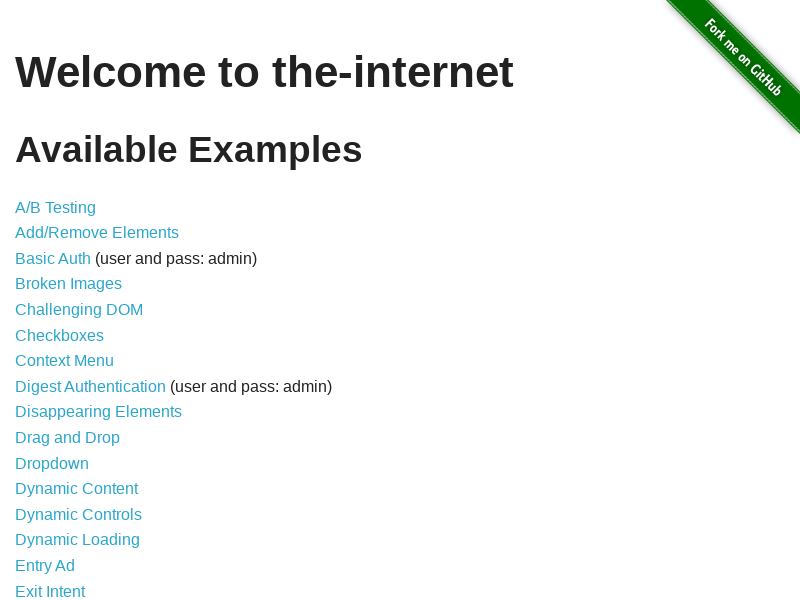

Set viewport to fullscreen-like dimensions 1920x1080
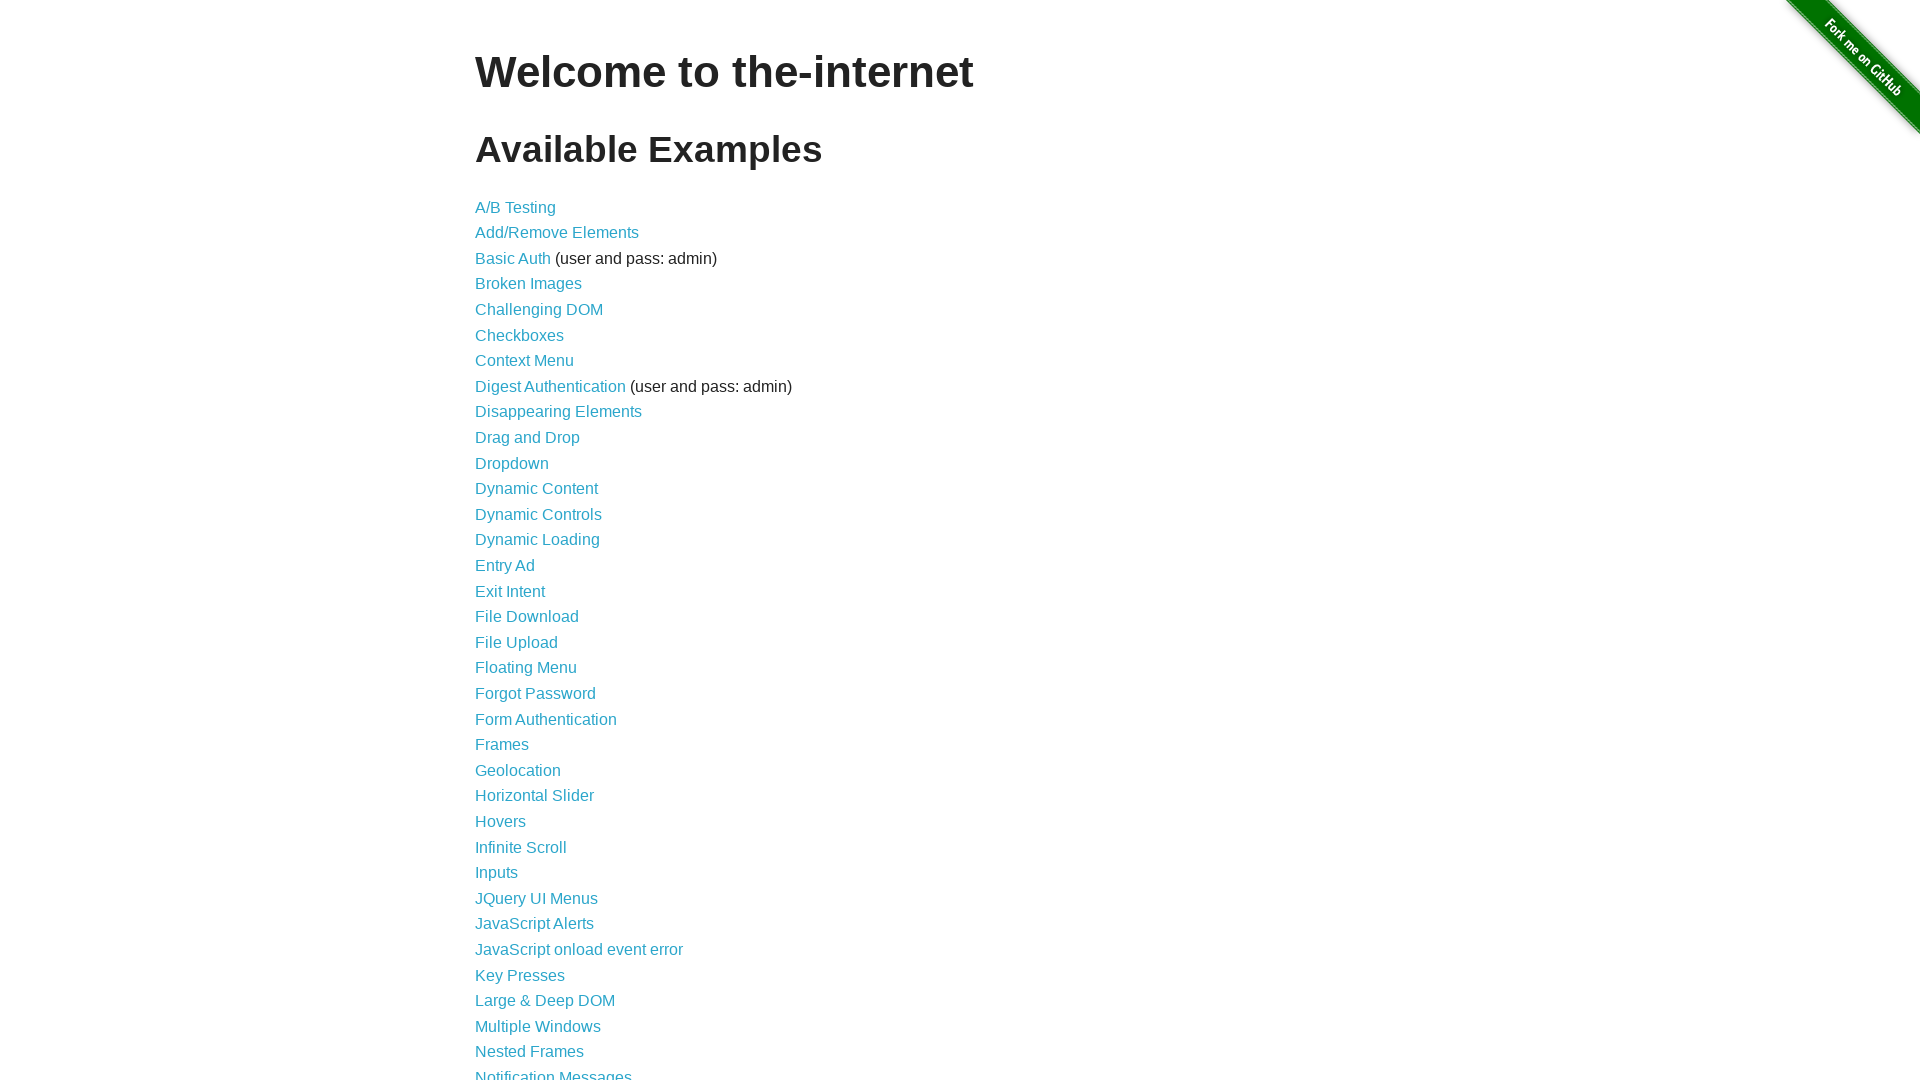

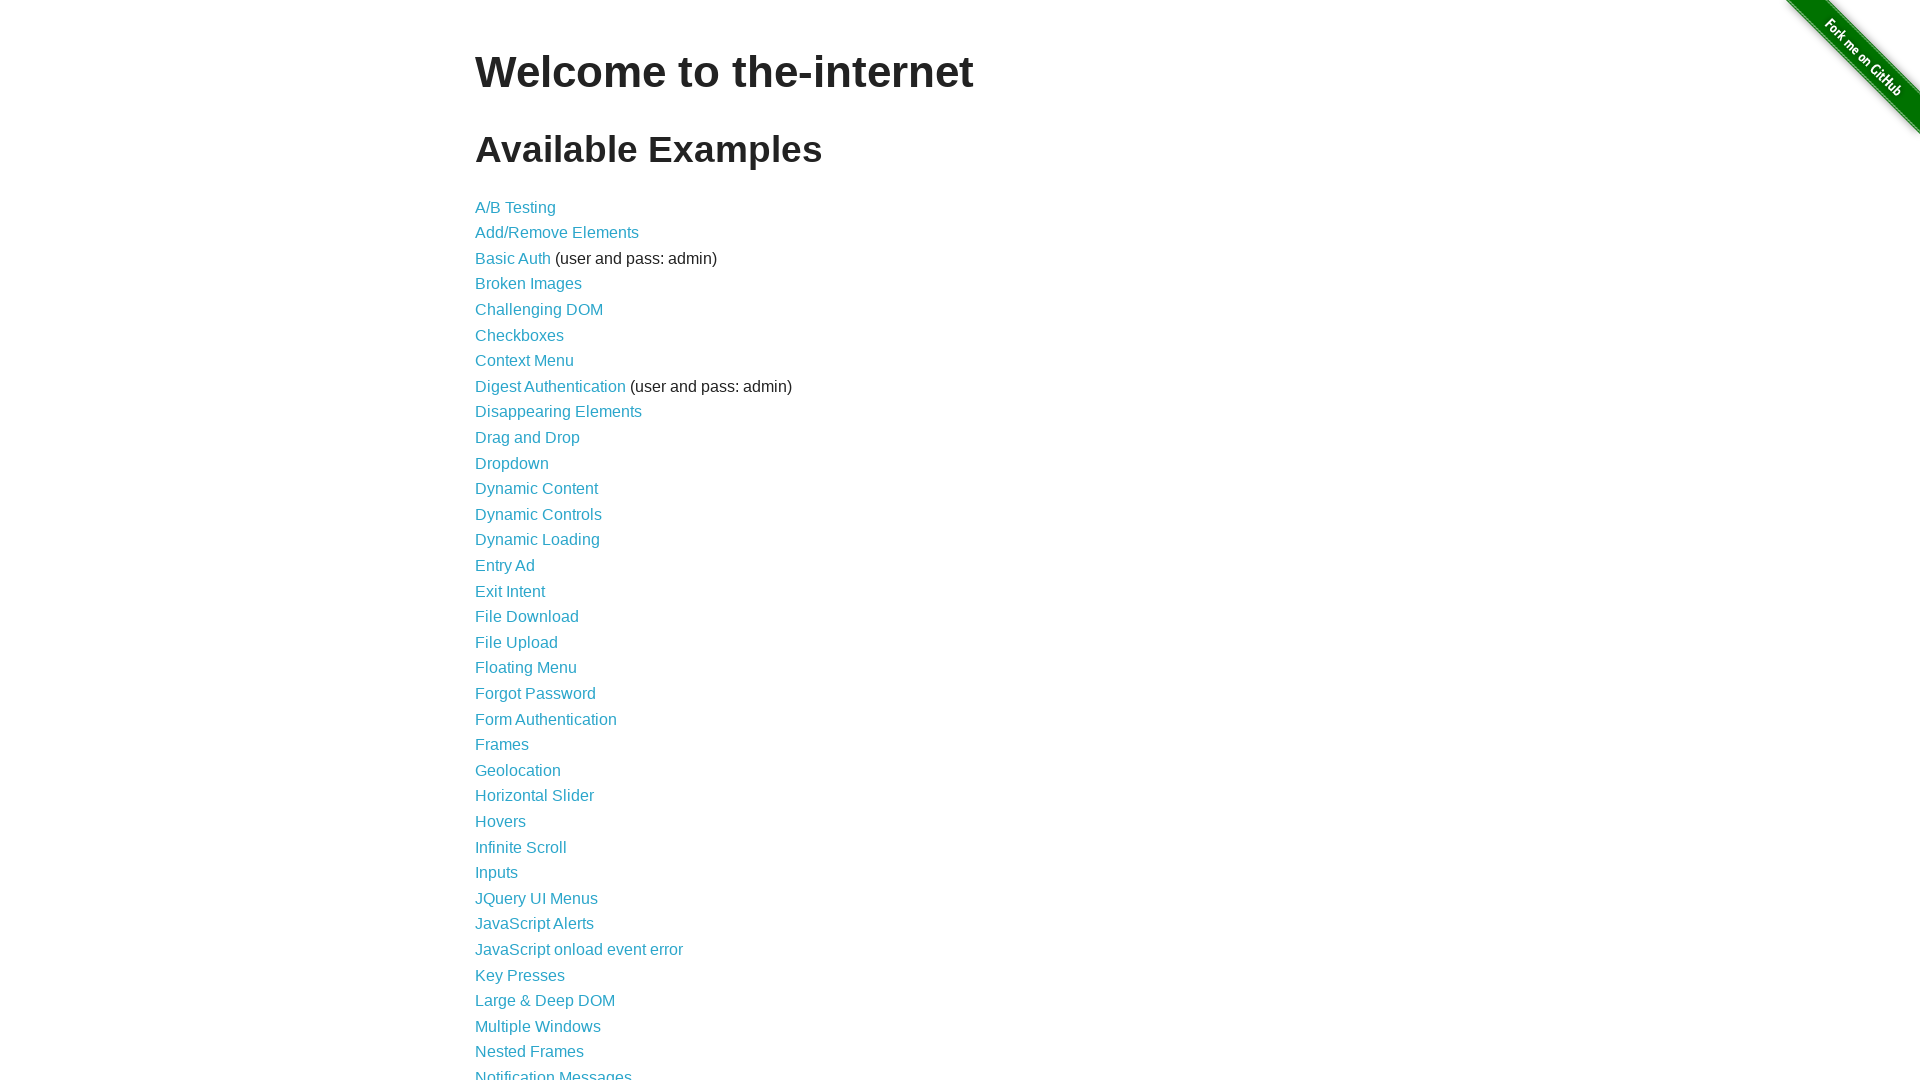